Tests JavaScript confirm dialog by clicking the confirm button, dismissing it, and verifying the result message

Starting URL: https://the-internet.herokuapp.com/javascript_alerts

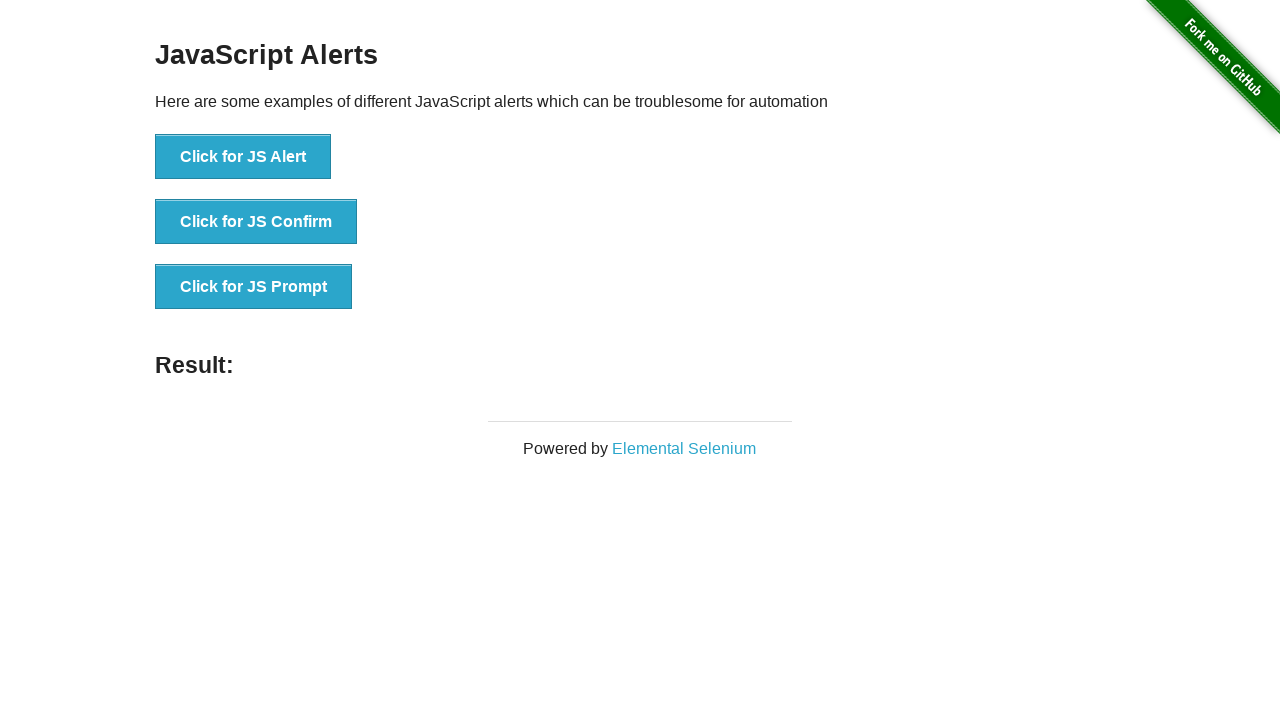

Clicked the confirm button to trigger JavaScript dialog at (256, 222) on xpath=//button[@onclick='jsConfirm()']
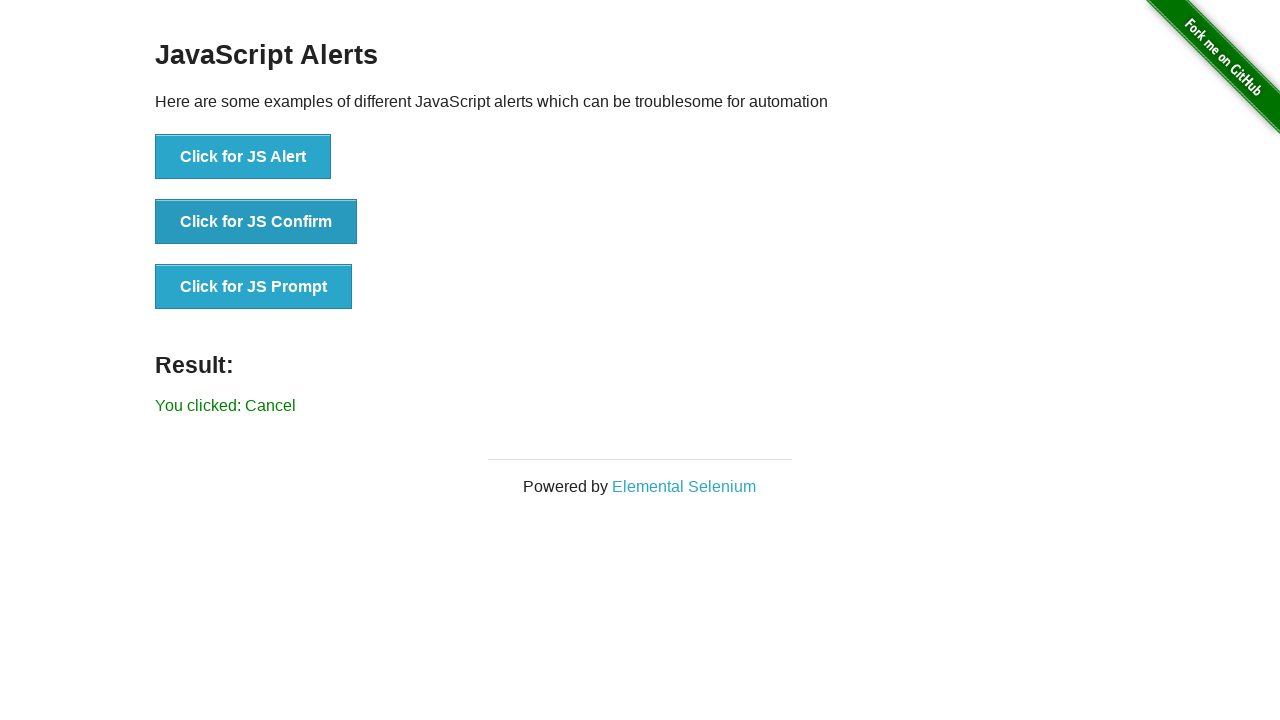

Set up dialog handler to dismiss the confirm dialog
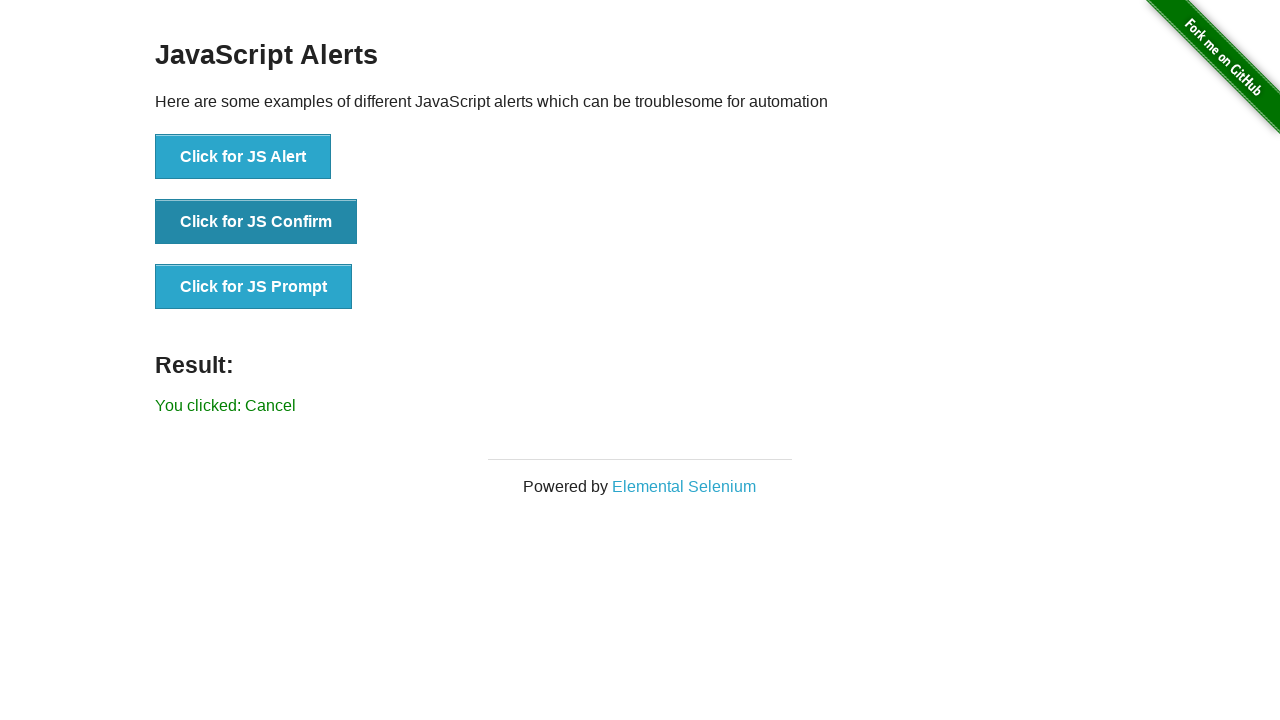

Located the result message element
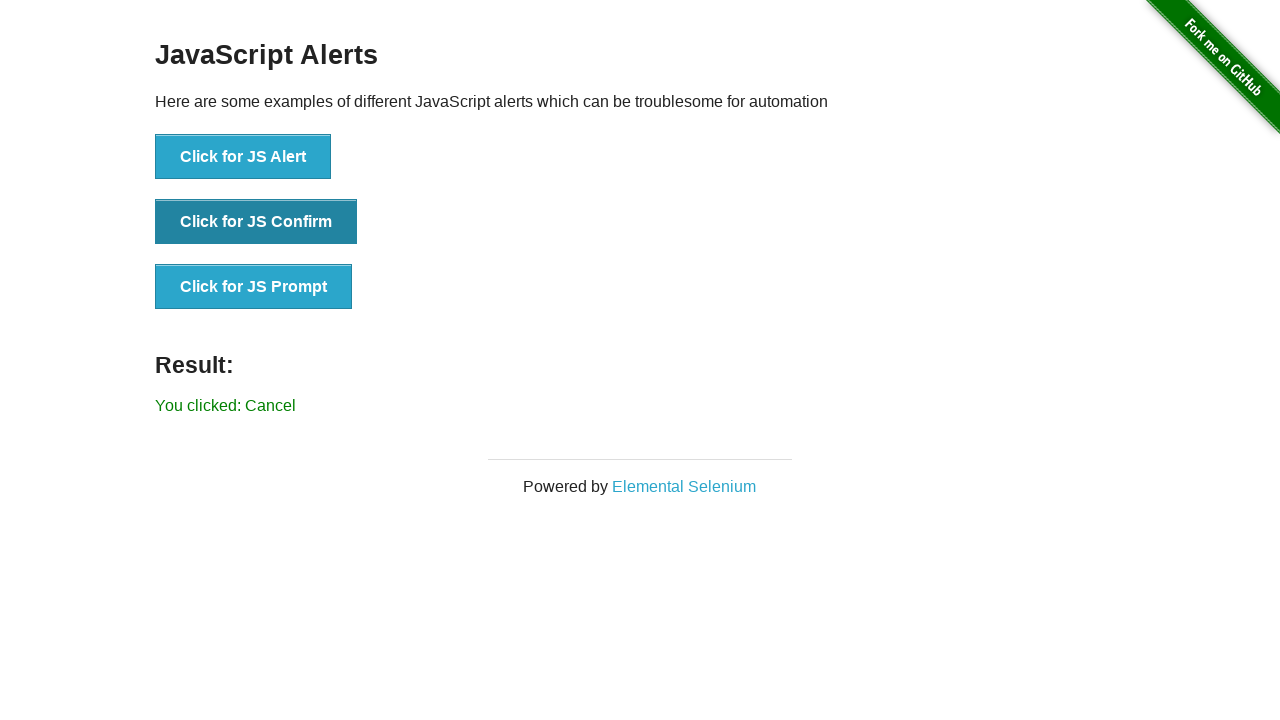

Verified that result message does not contain 'successfully' - dialog was dismissed
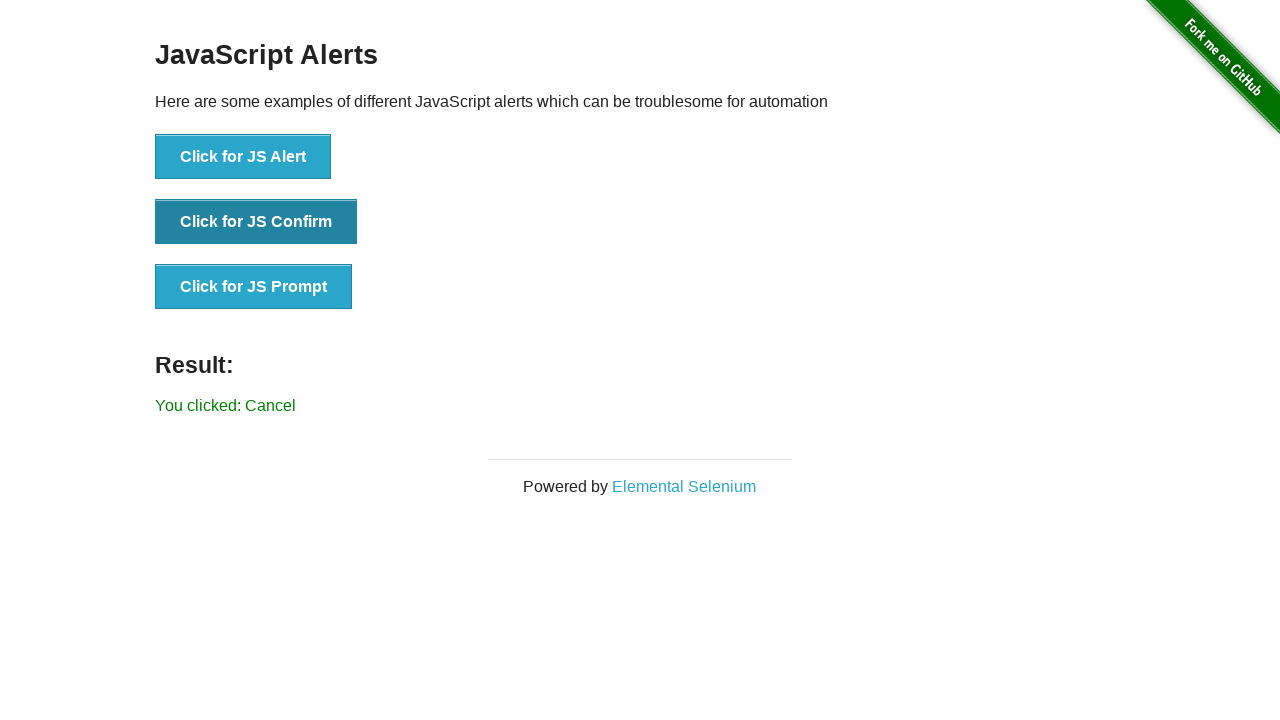

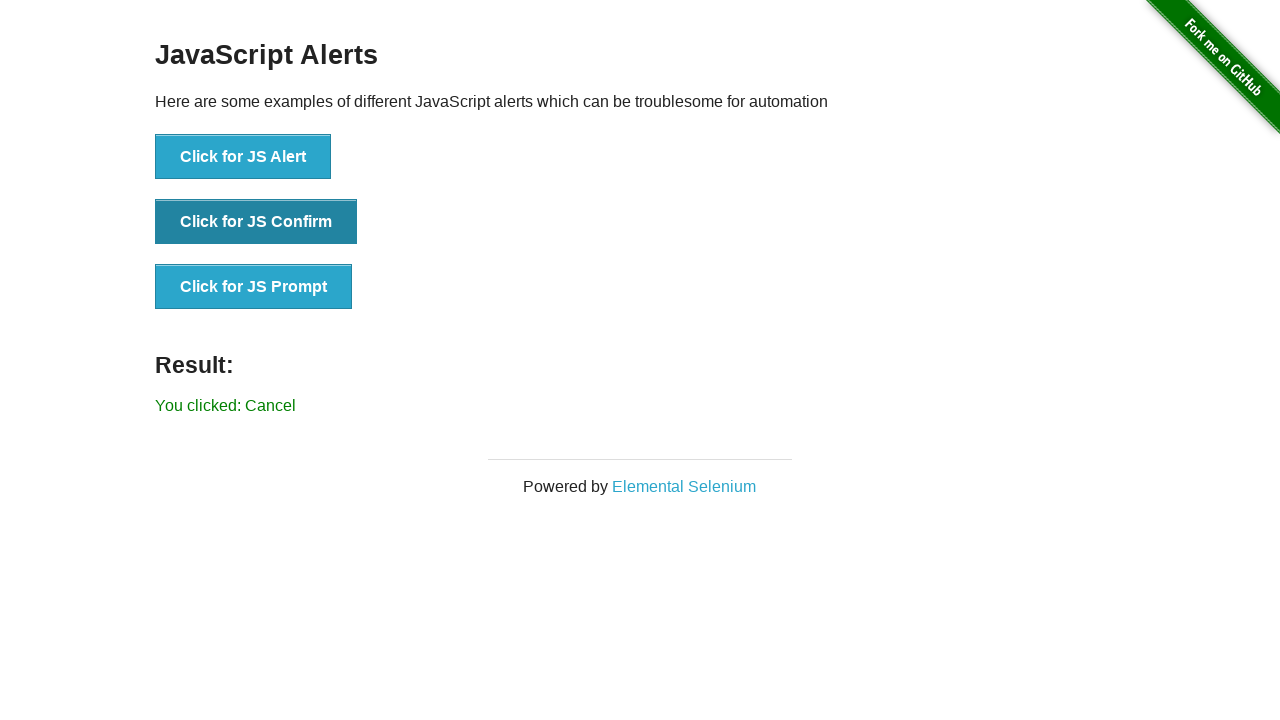